Tests marking a todo with a star by adding a todo and clicking its star icon

Starting URL: https://devmountain.github.io/qa_todos/

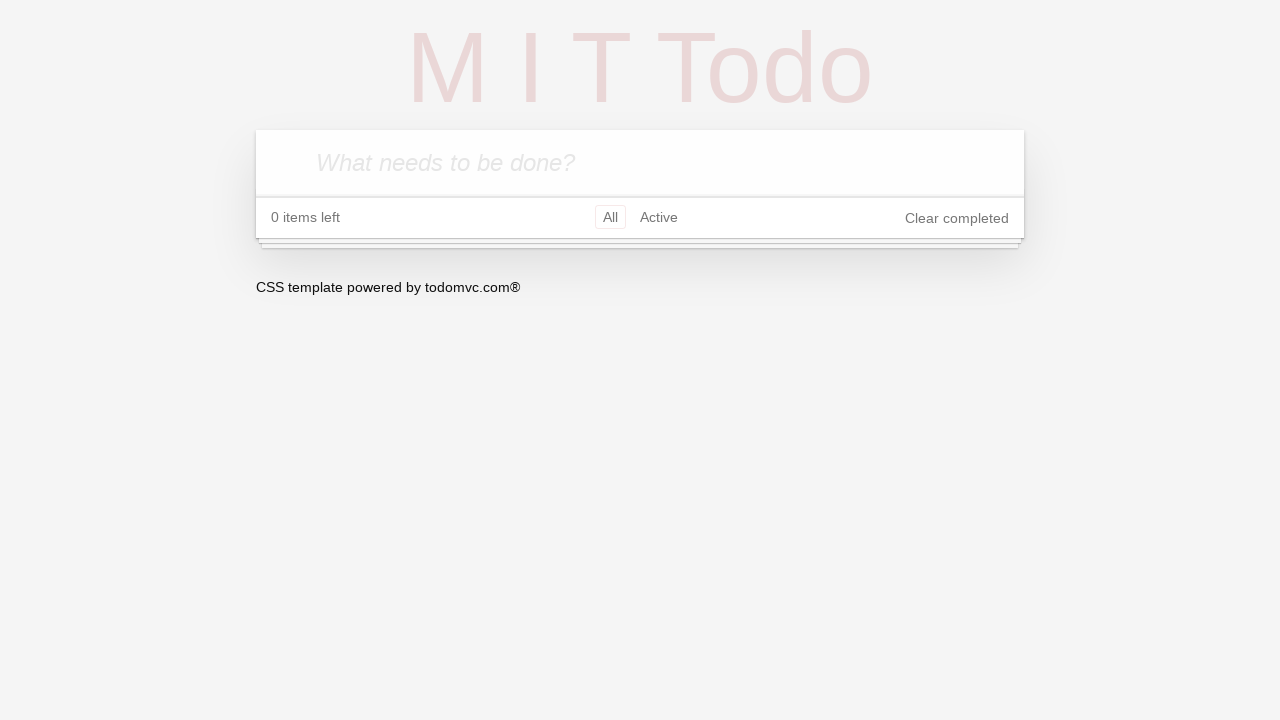

Waited for todo input field to be available
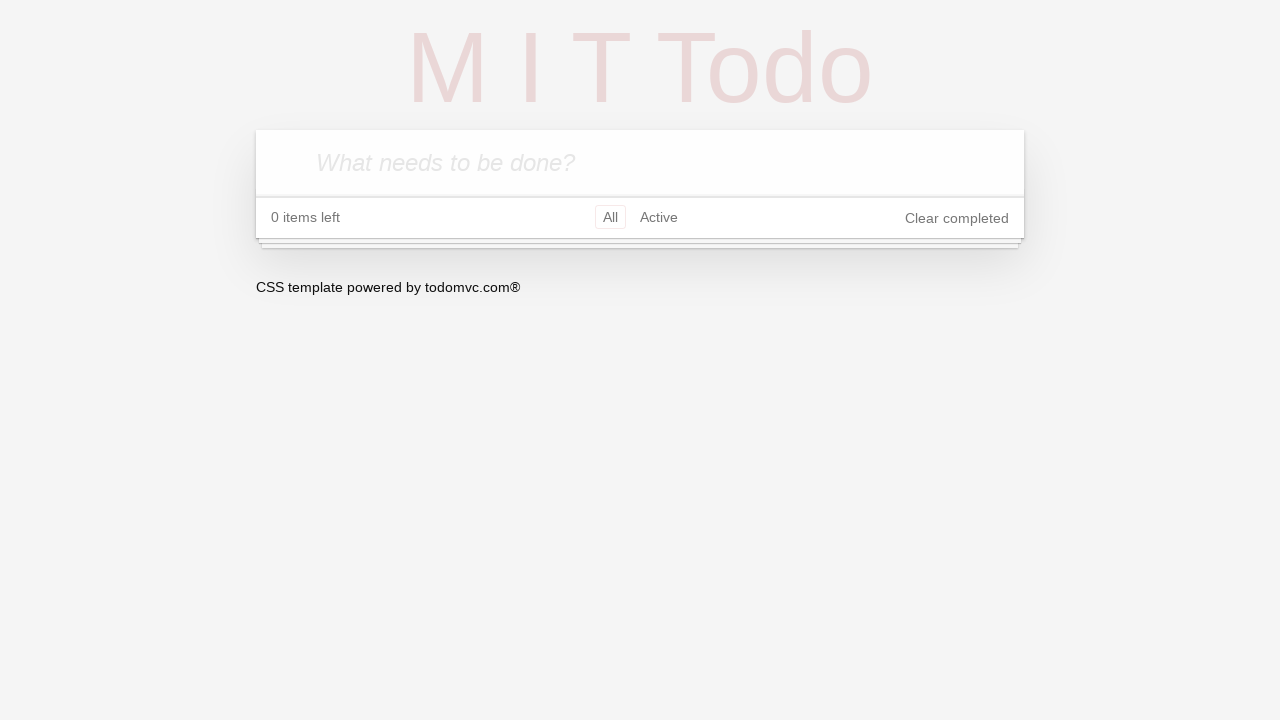

Filled todo input field with 'Test To-Do' on .new-todo
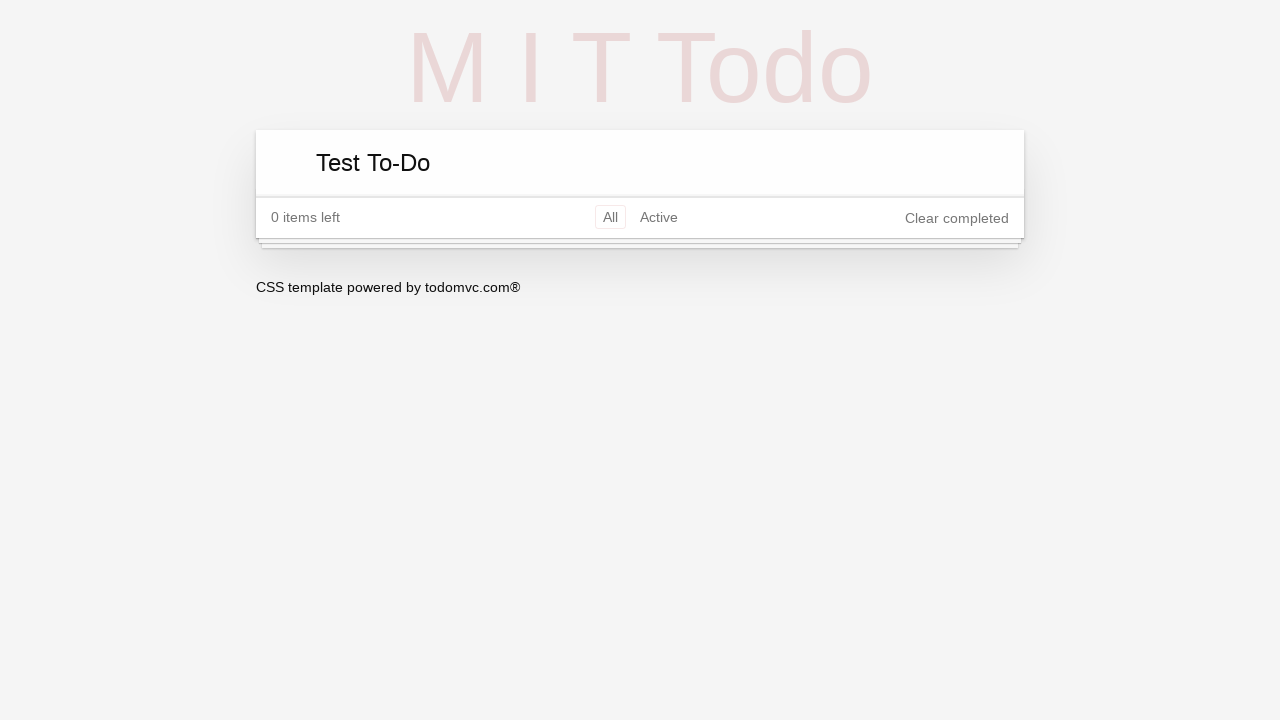

Pressed Enter to add the todo on .new-todo
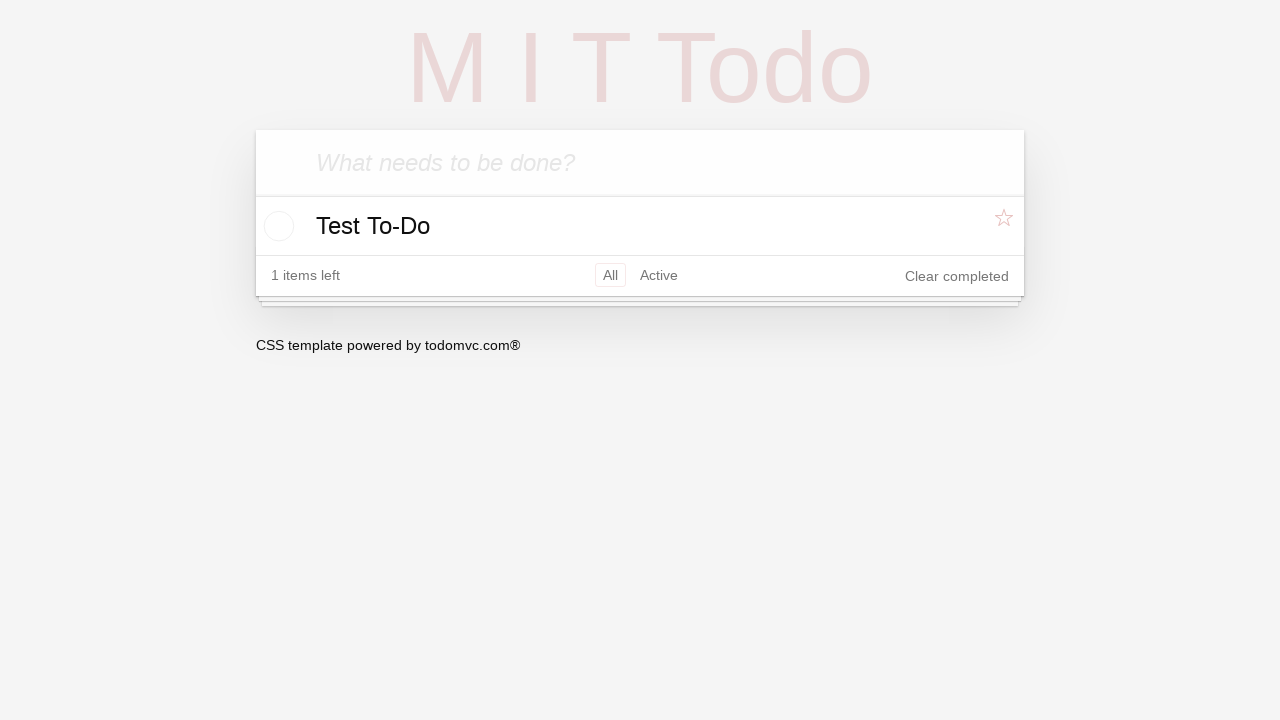

Todo item appeared in the list
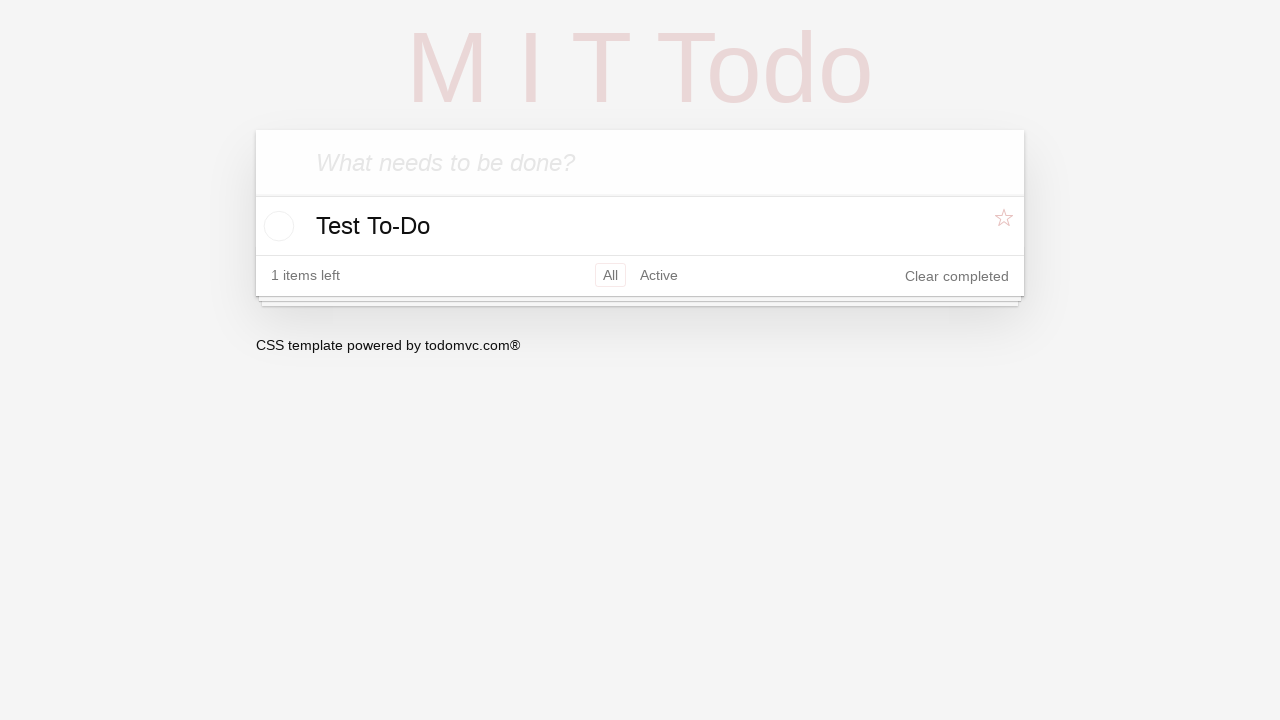

Clicked the star icon to mark todo as starred at (1006, 225) on li.todo .star
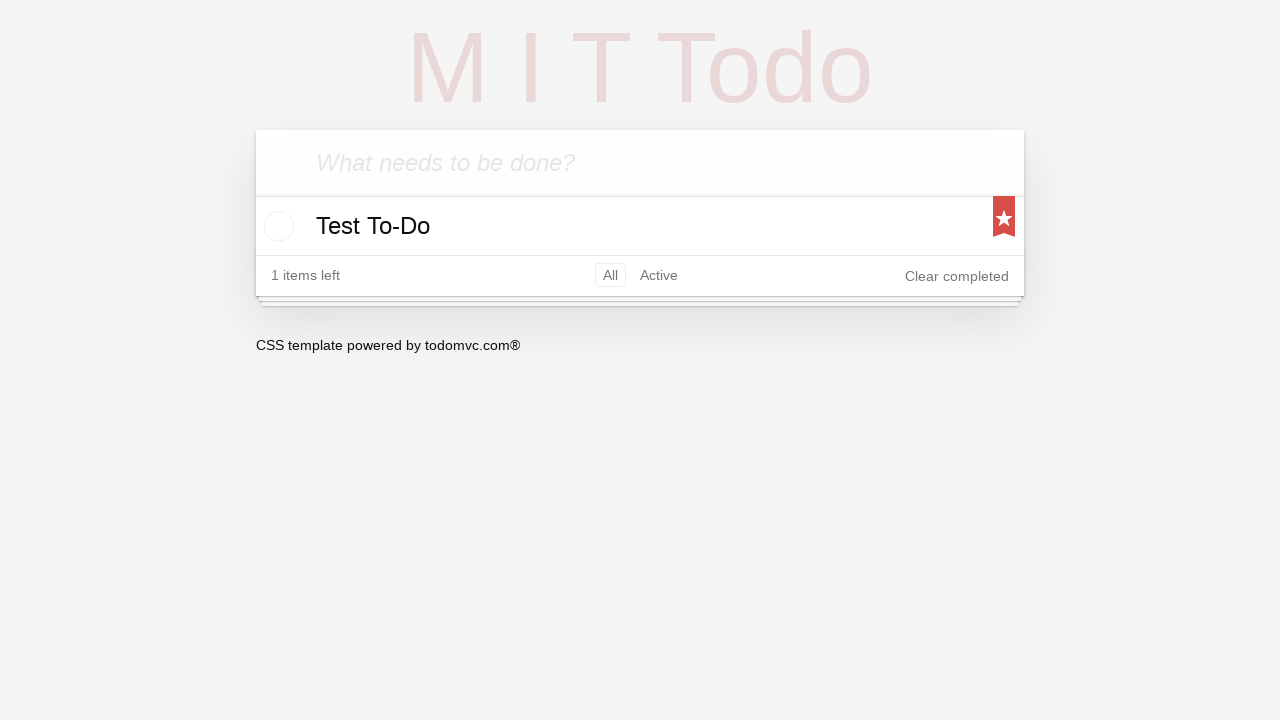

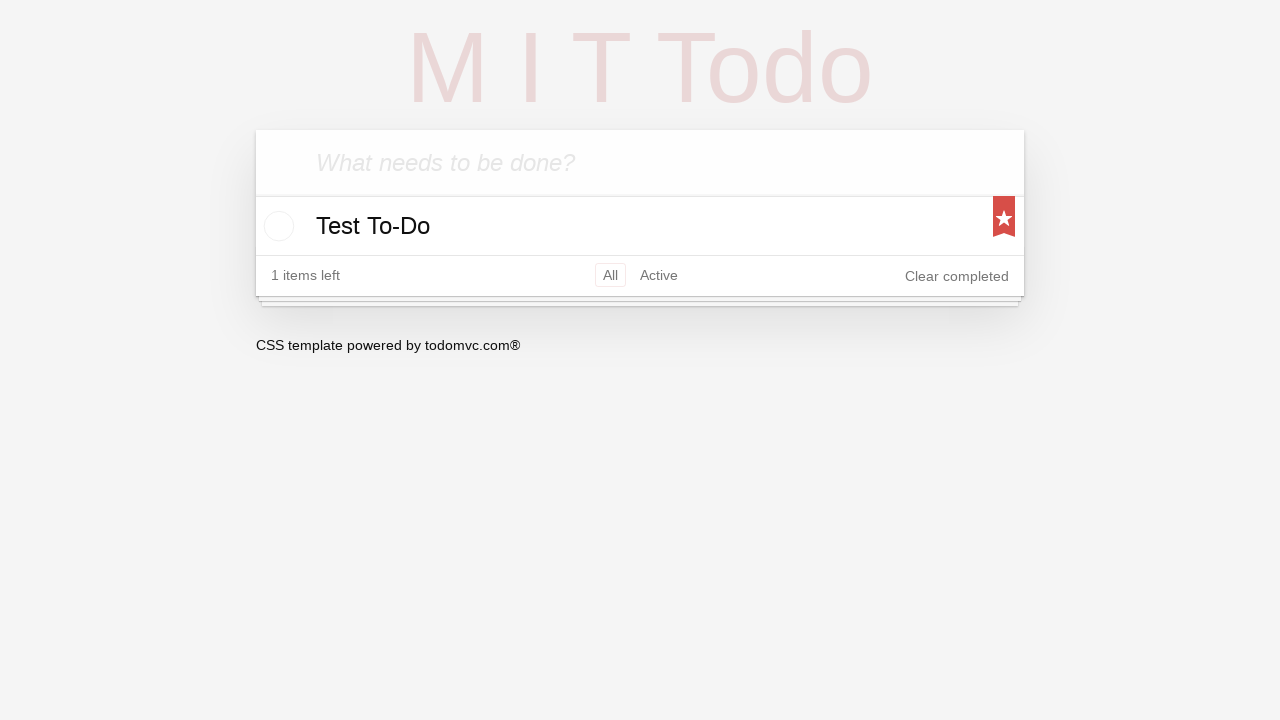